Tests an e-commerce checkout flow by searching for products, adding them to cart, applying a promo code, and verifying price calculations

Starting URL: https://rahulshettyacademy.com/seleniumPractise/

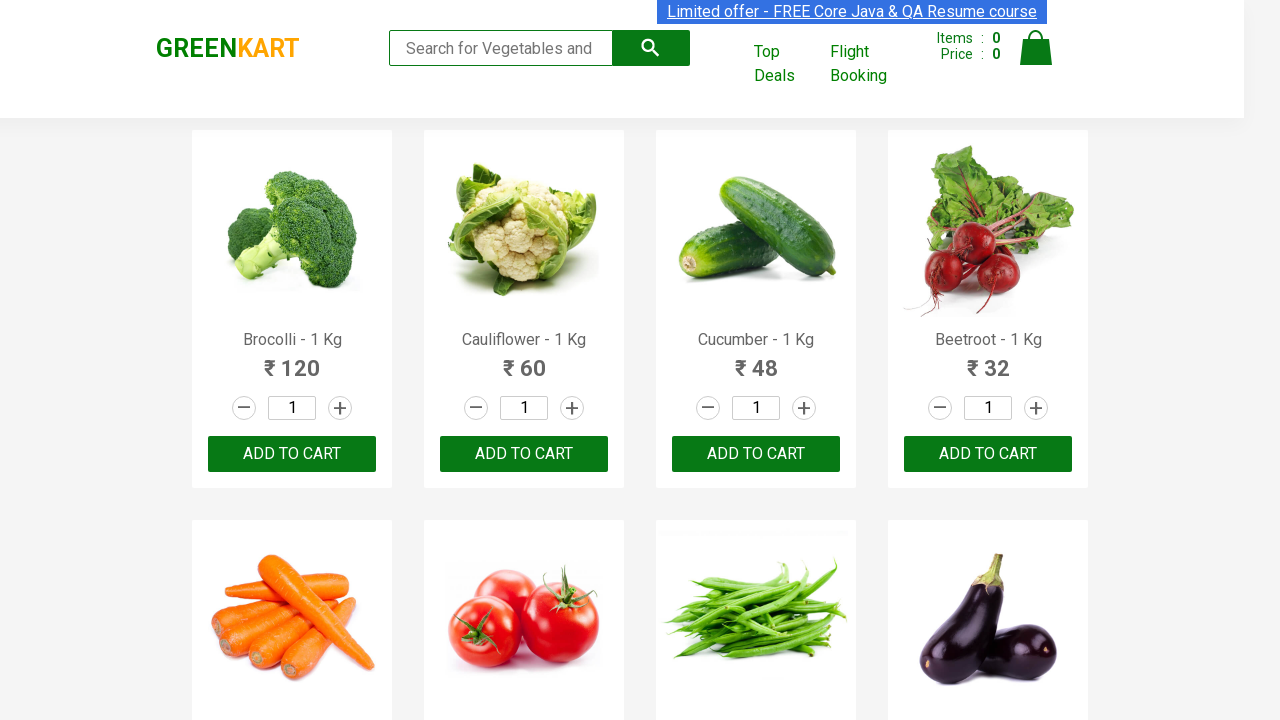

Filled search field with 'ber' to find products on input.search-keyword
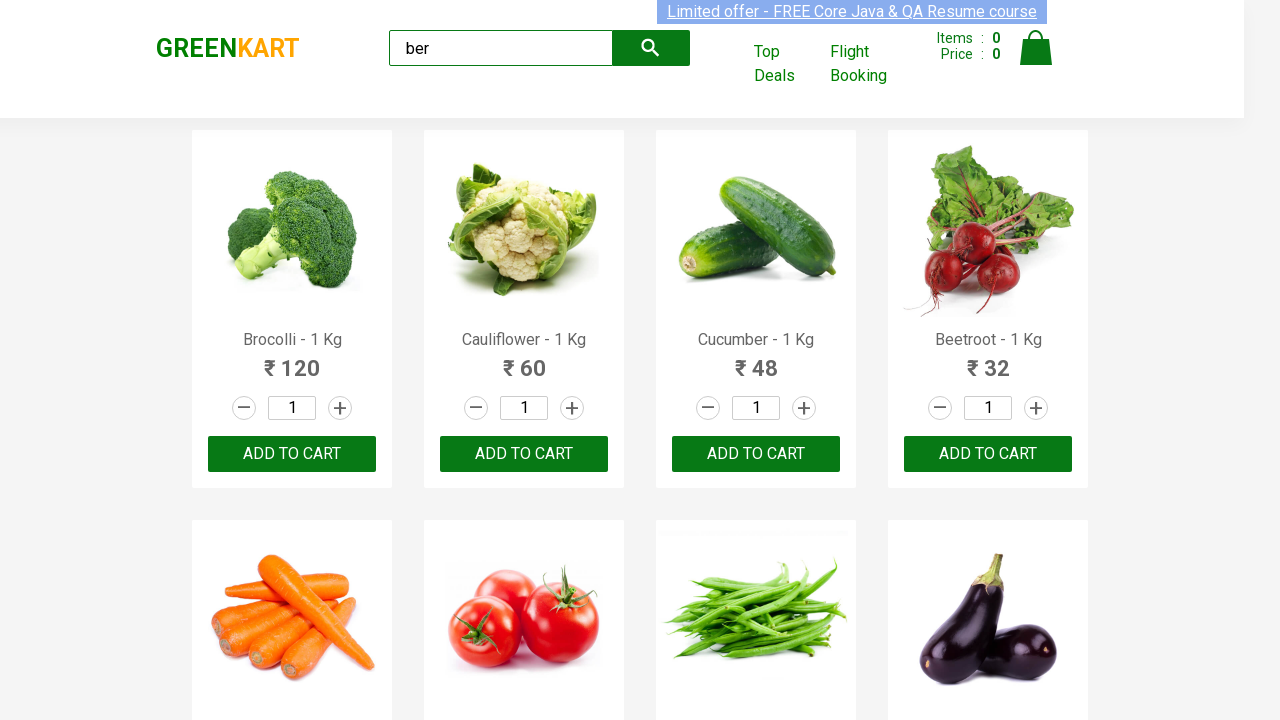

Waited 4 seconds for products to load
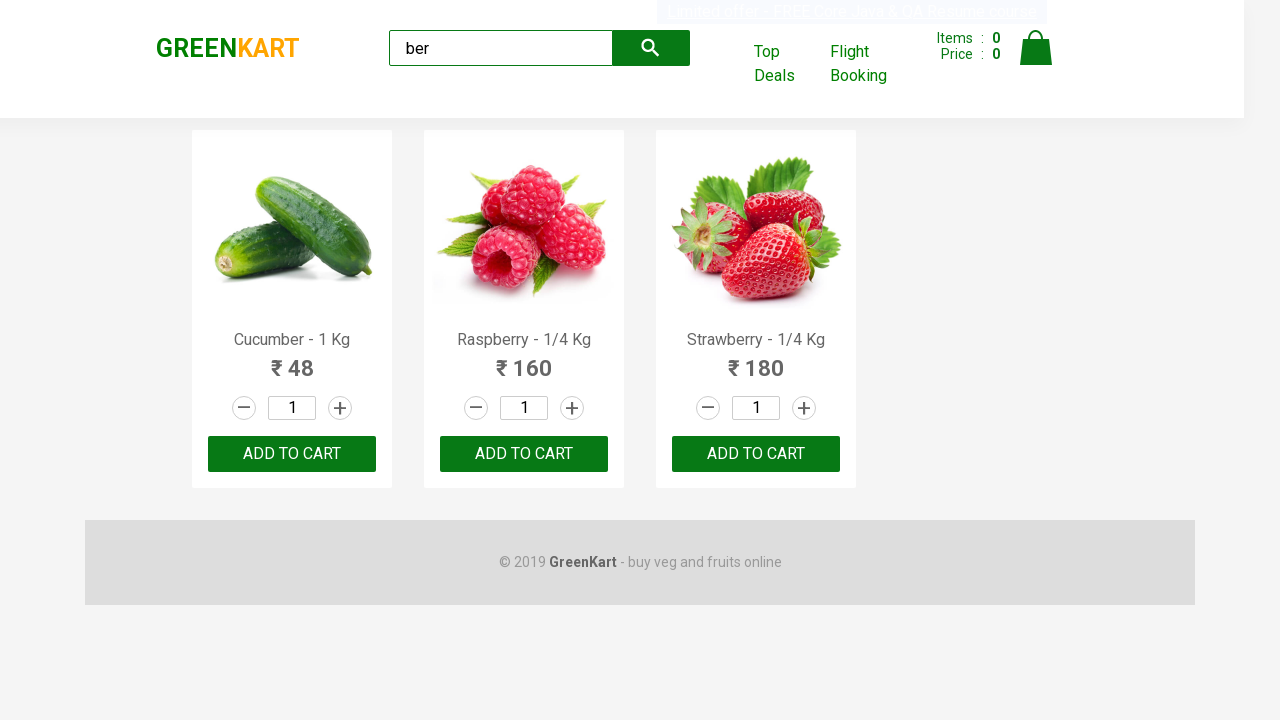

Verified that 3 products were found matching 'ber' search
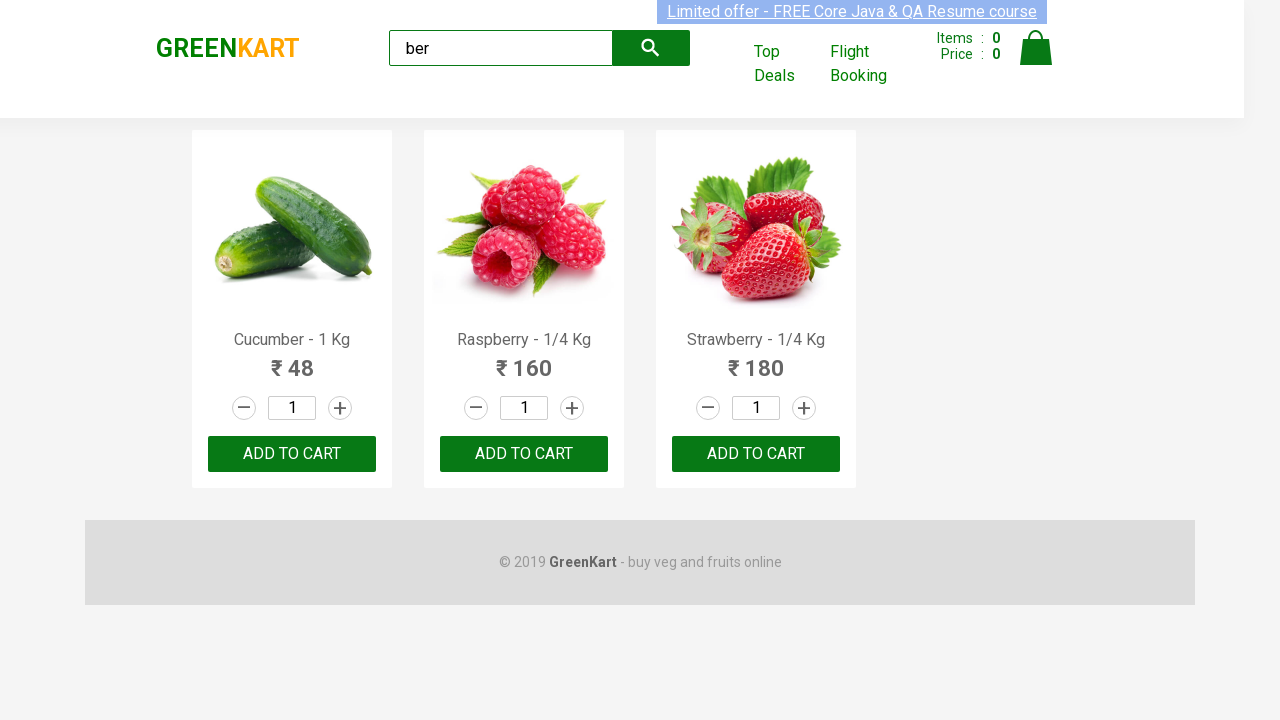

Captured product name: Cucumber - 1 Kg
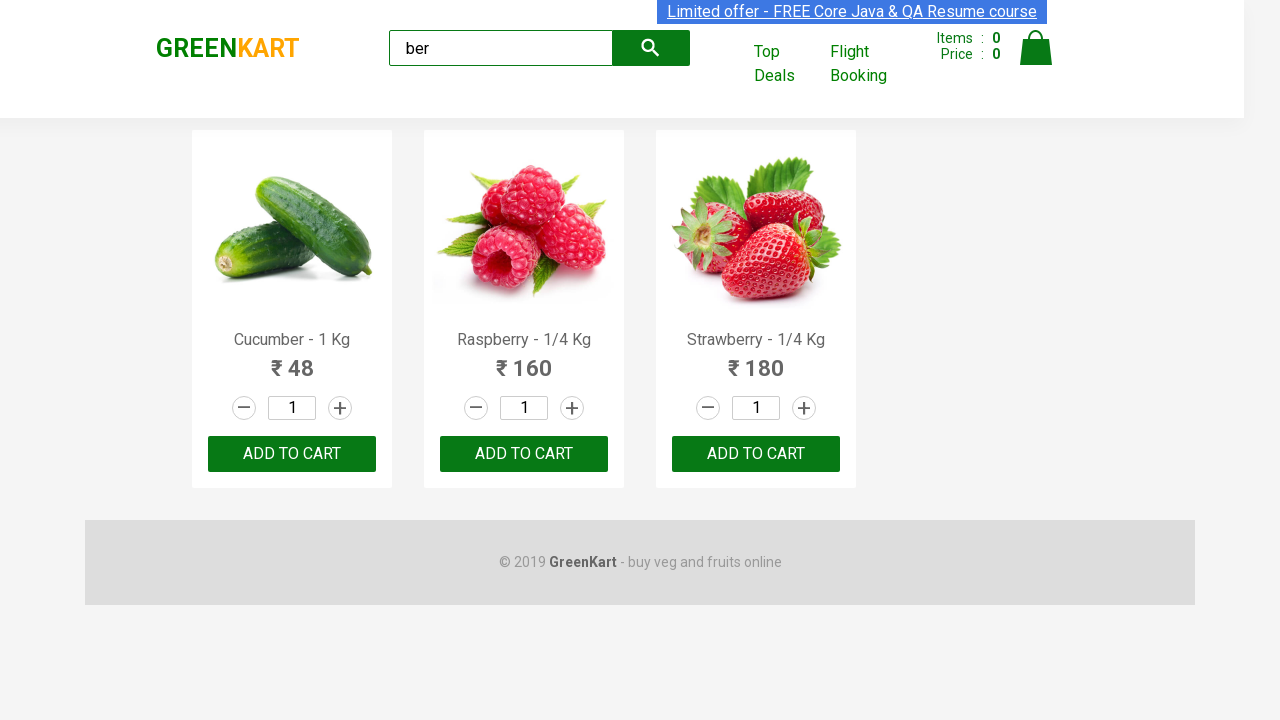

Clicked 'Add to cart' button for product 1 at (292, 454) on xpath=//div[@class='product-action']/button >> nth=0
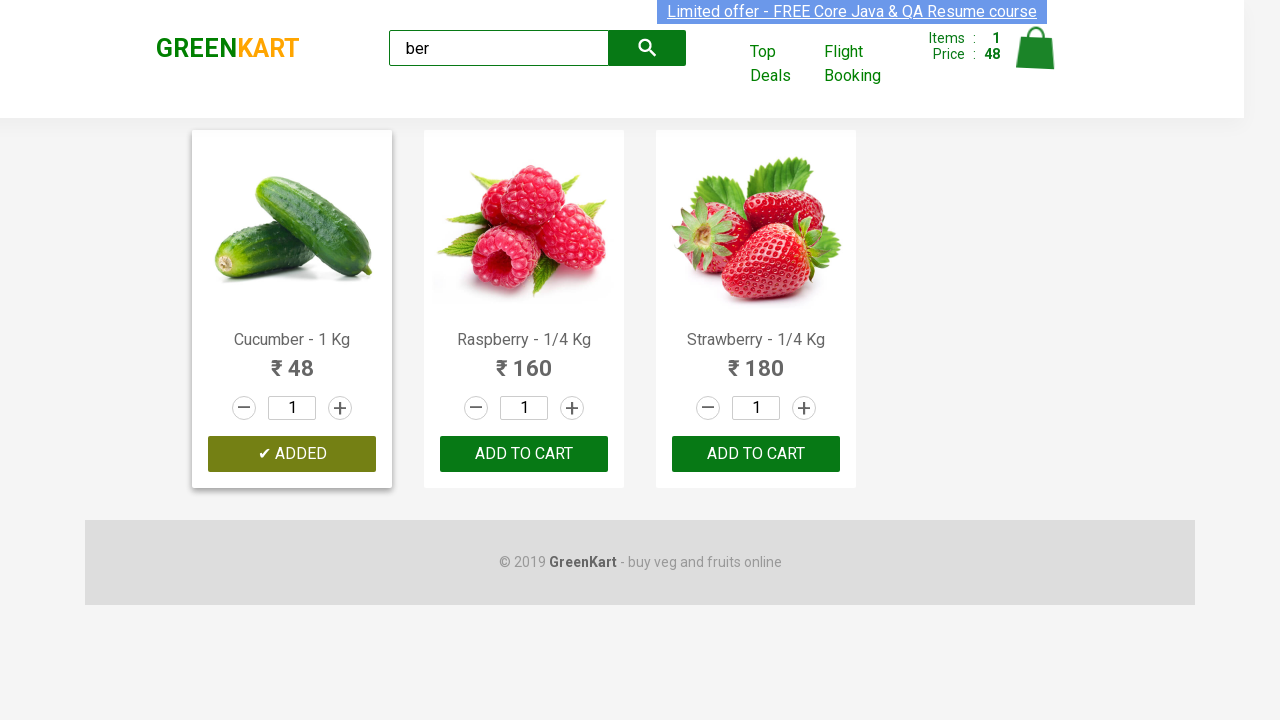

Captured product name: Raspberry - 1/4 Kg
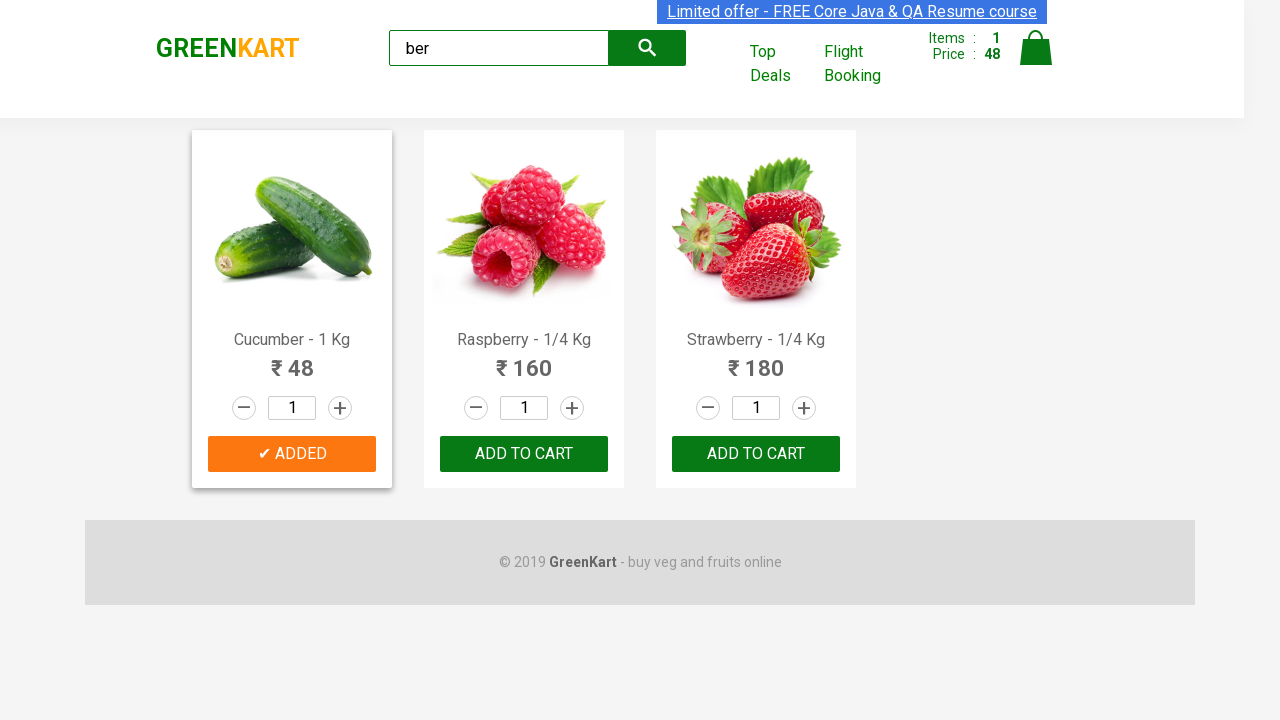

Clicked 'Add to cart' button for product 2 at (524, 454) on xpath=//div[@class='product-action']/button >> nth=1
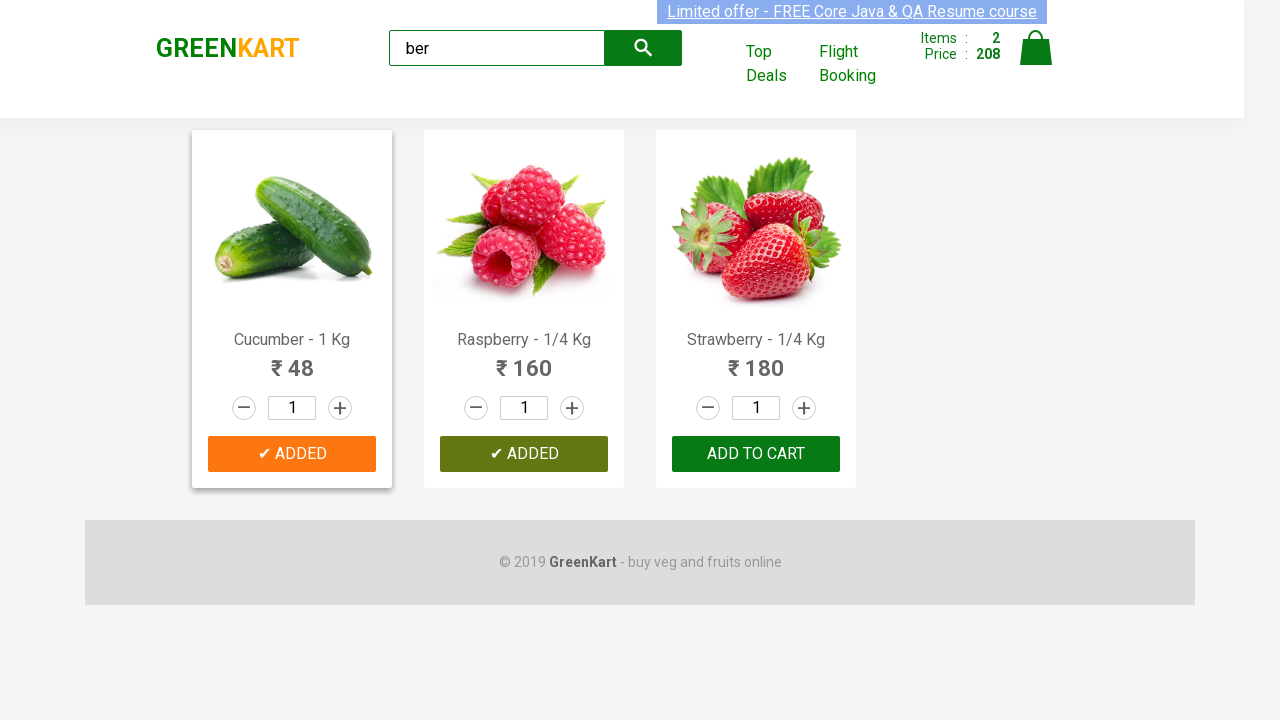

Captured product name: Strawberry - 1/4 Kg
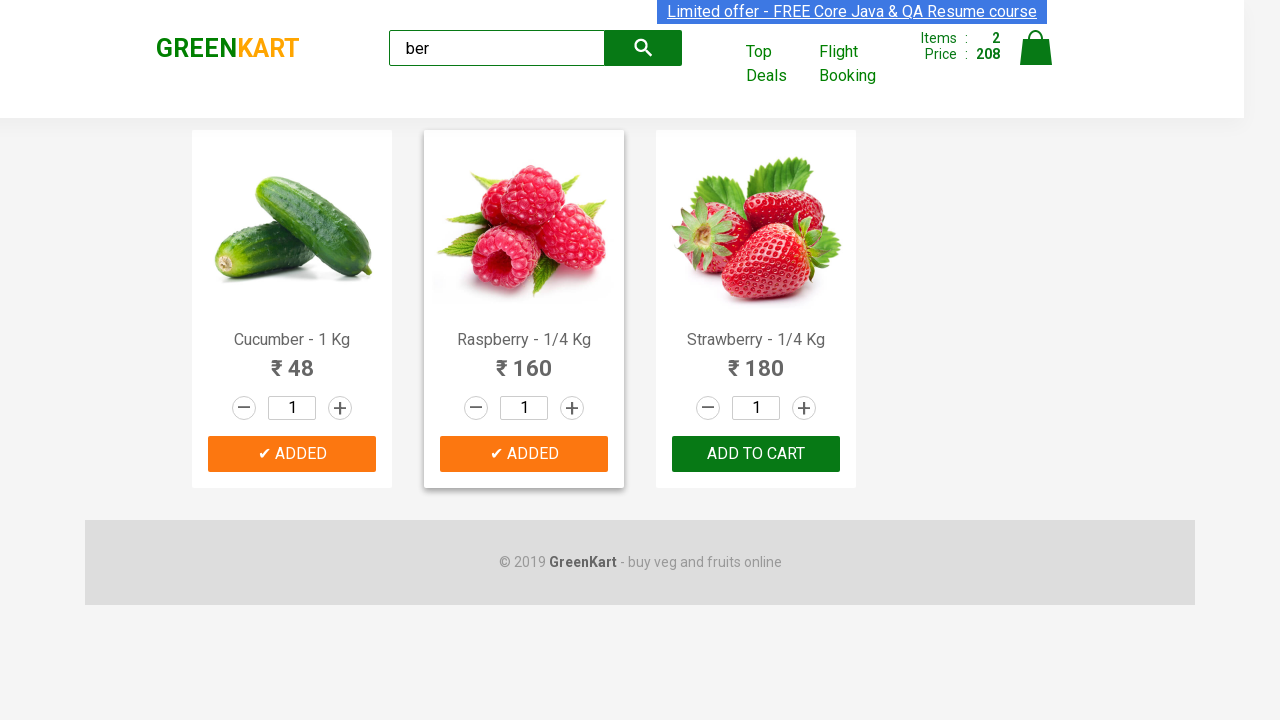

Clicked 'Add to cart' button for product 3 at (756, 454) on xpath=//div[@class='product-action']/button >> nth=2
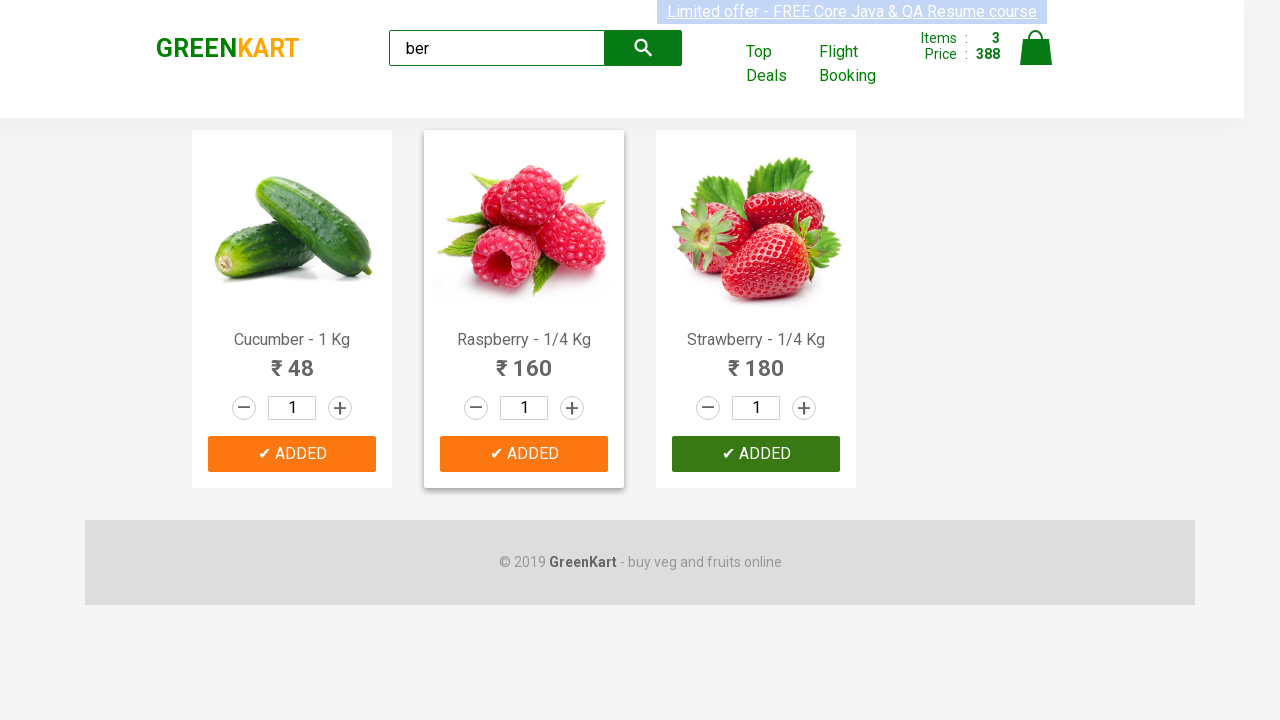

Clicked cart icon to navigate to cart page at (1036, 48) on a[class='cart-icon'] img
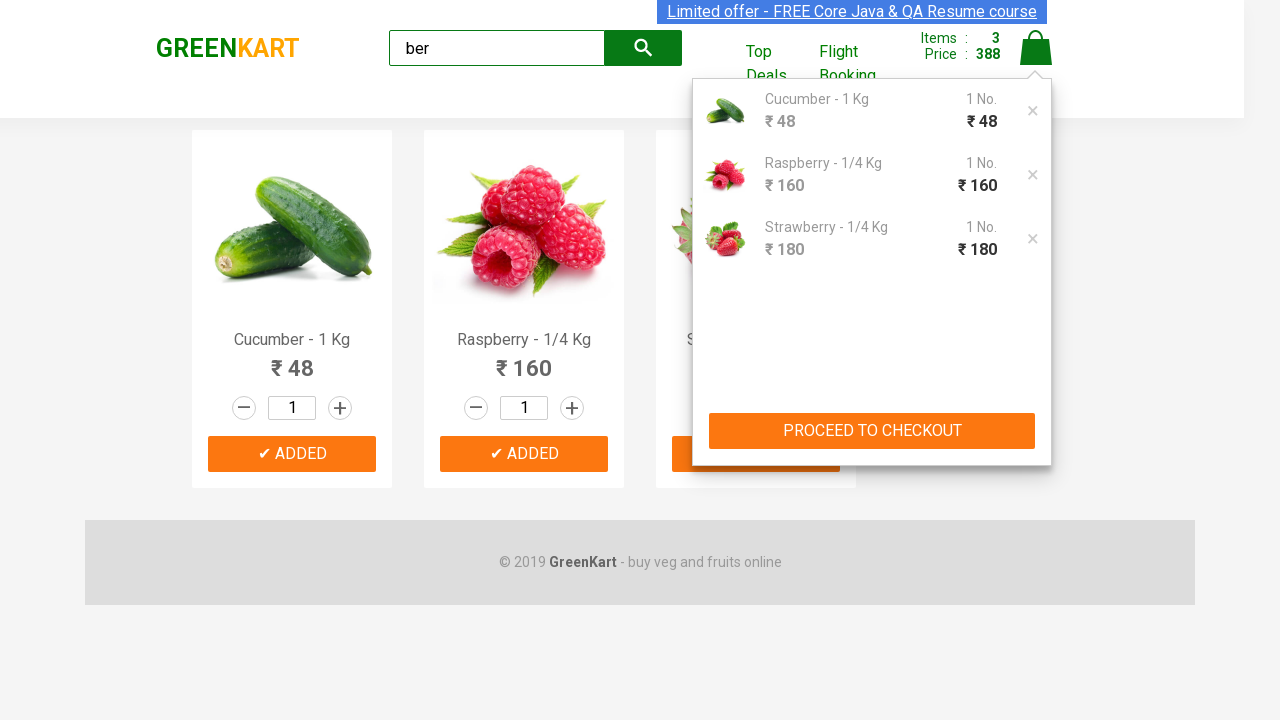

Clicked proceed to checkout button at (872, 431) on xpath=//div[@class='action-block']/button
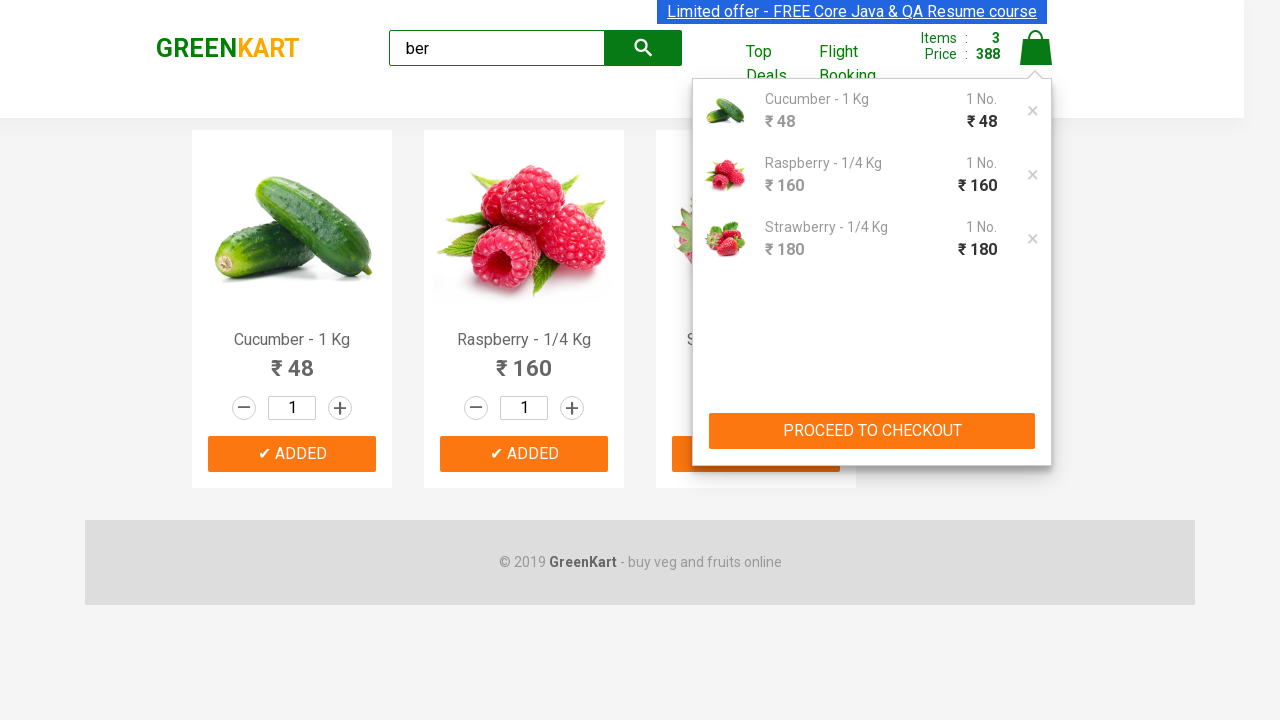

Promo code field appeared on checkout page
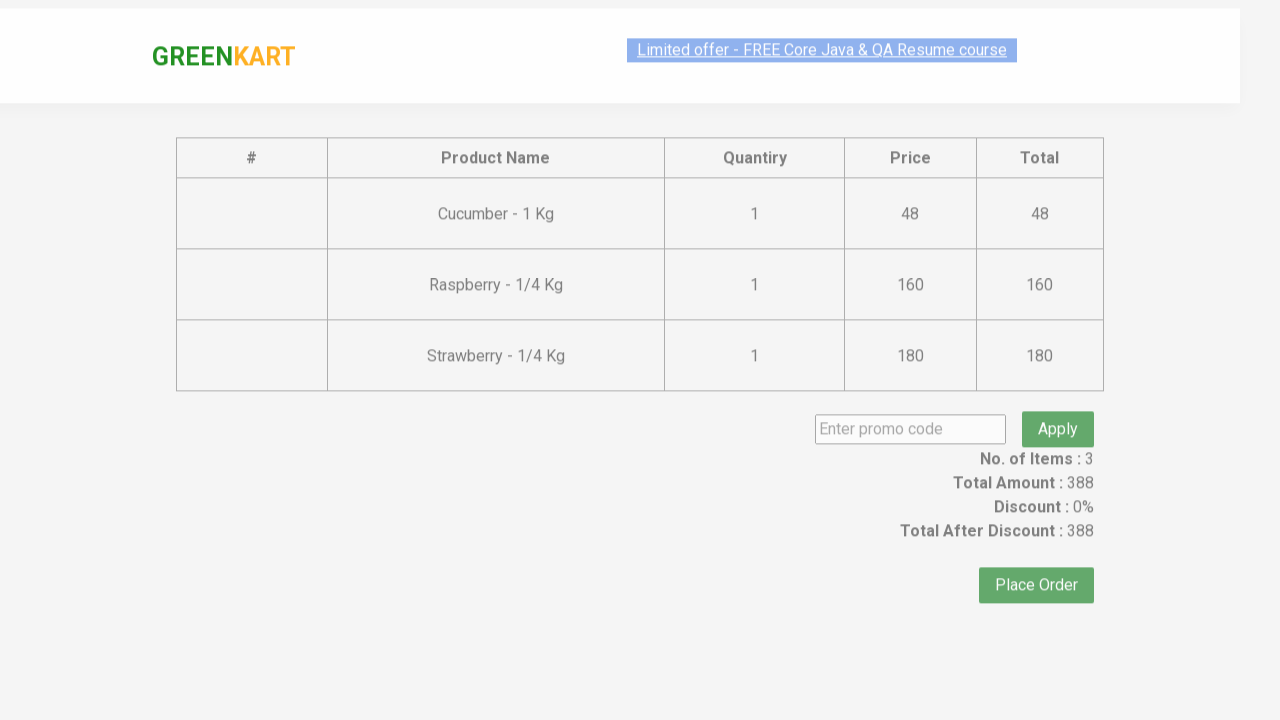

Captured cart item 1 name: Cucumber - 1 Kg
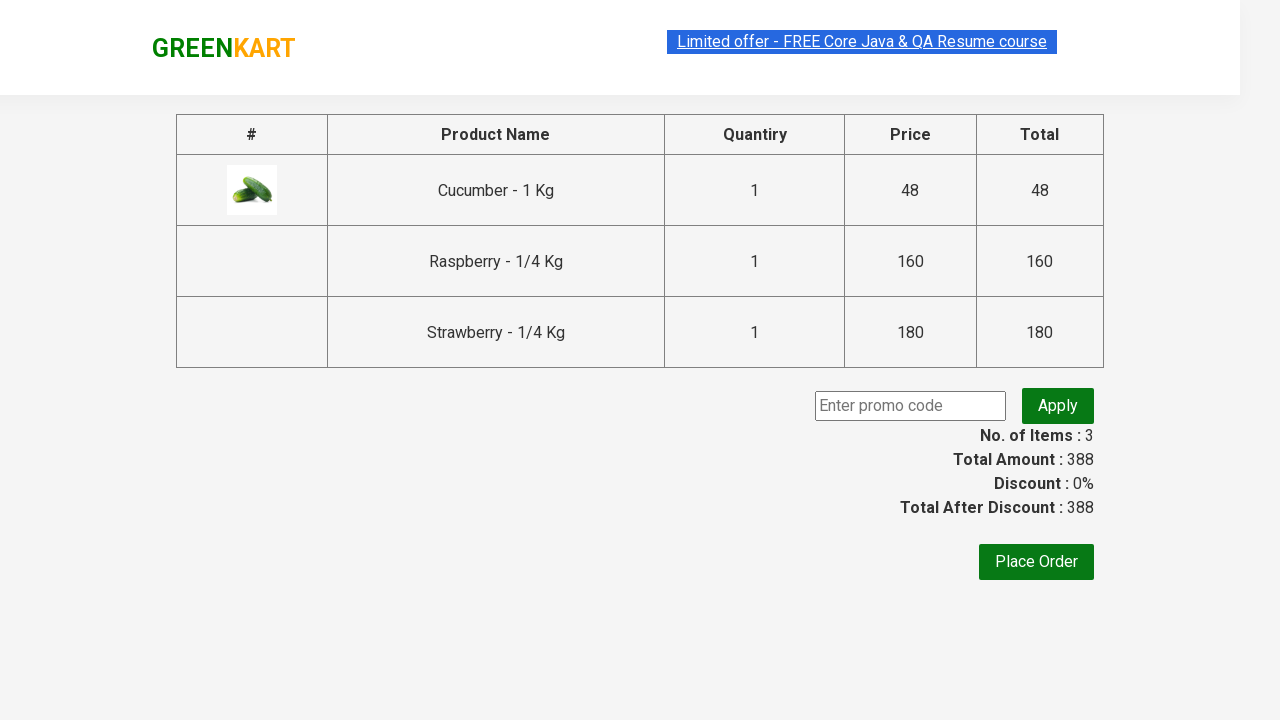

Captured cart item 2 name: Raspberry - 1/4 Kg
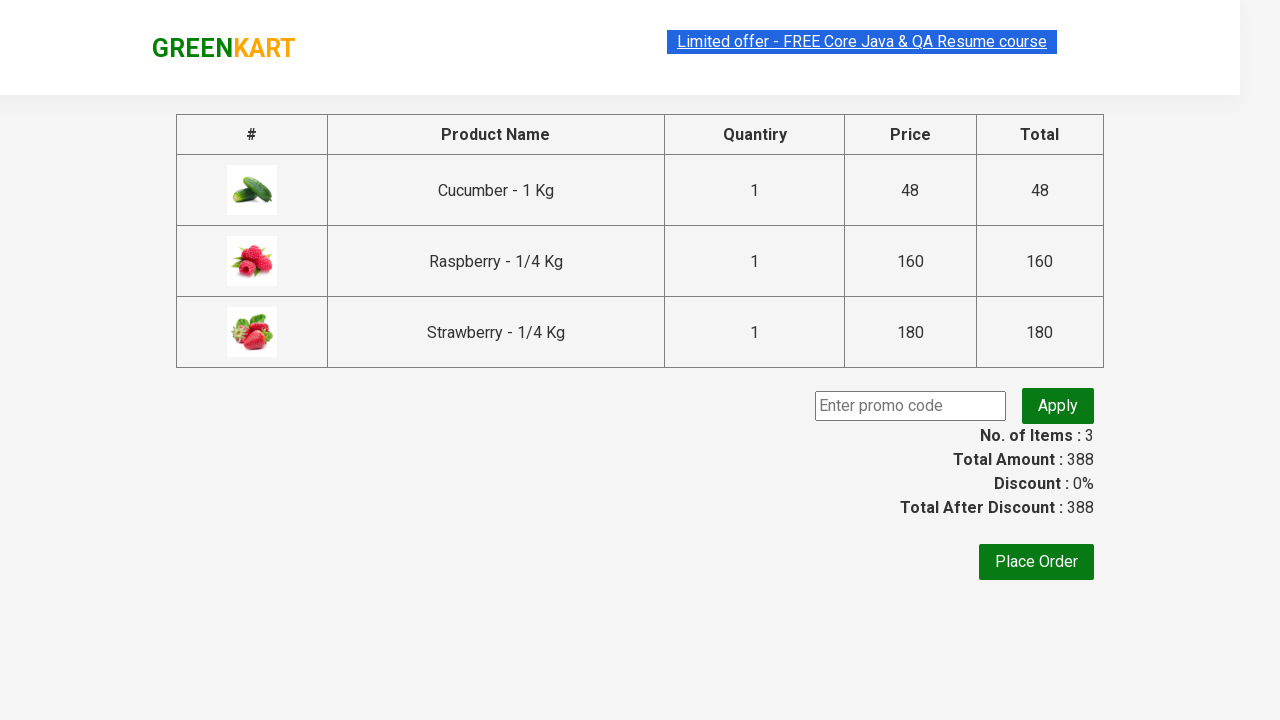

Captured cart item 3 name: Strawberry - 1/4 Kg
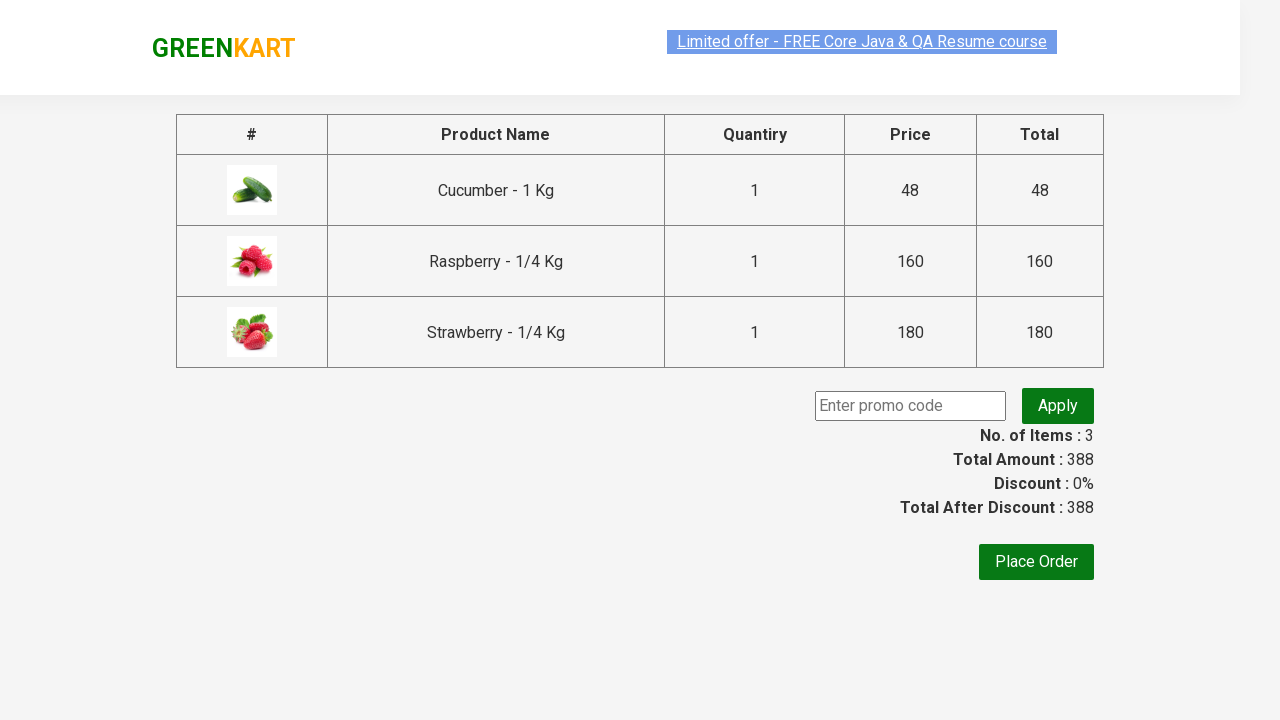

Verified all cart items match the products added
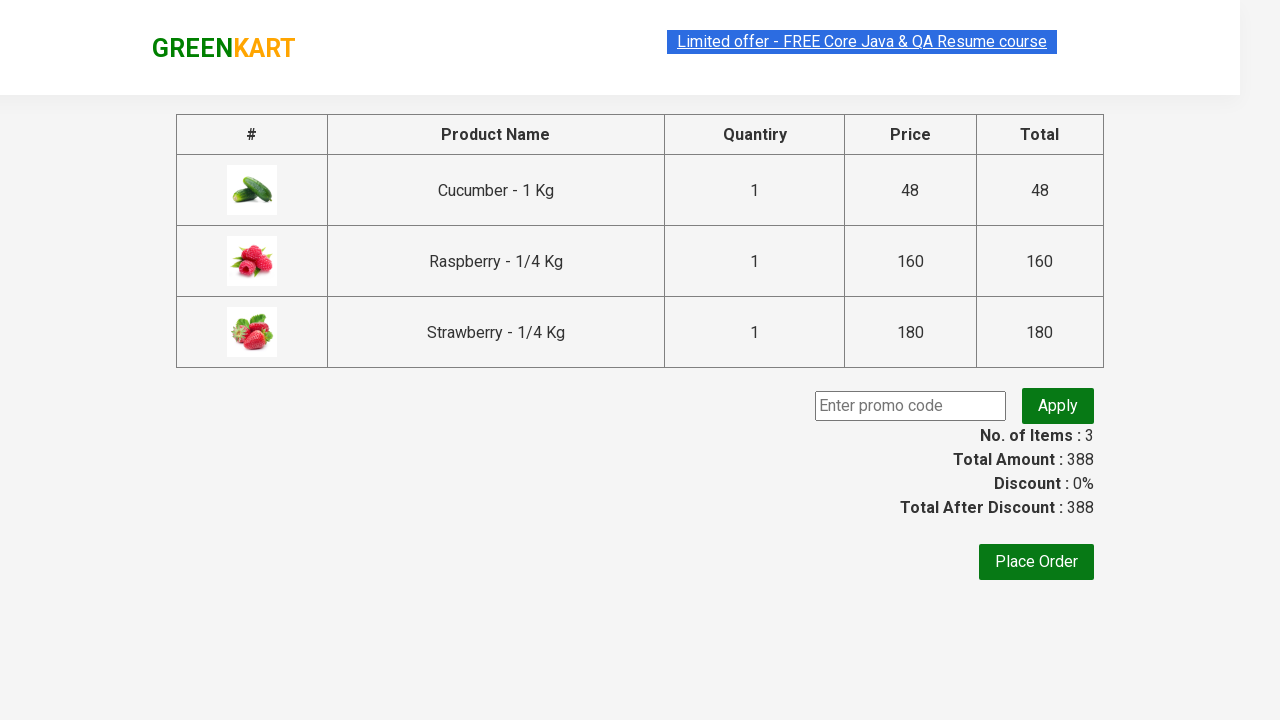

Captured original discount amount: 388
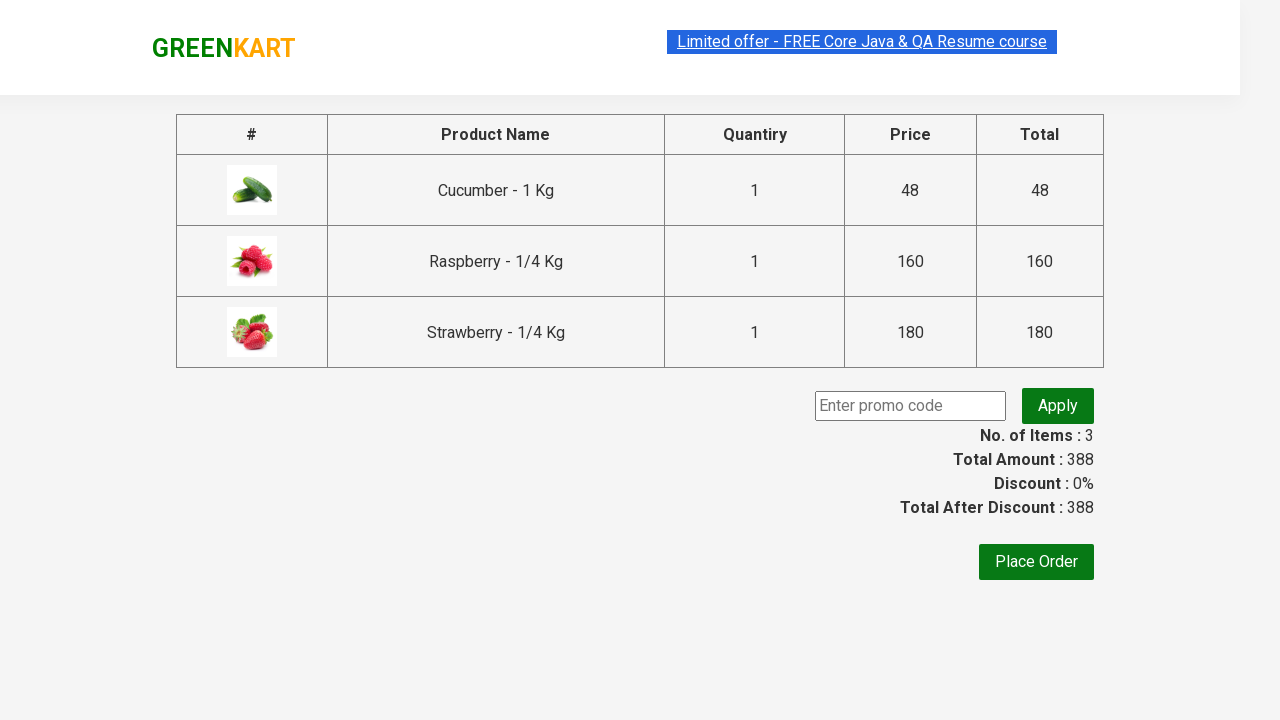

Filled promo code field with 'rahulshettyacademy' on .promocode
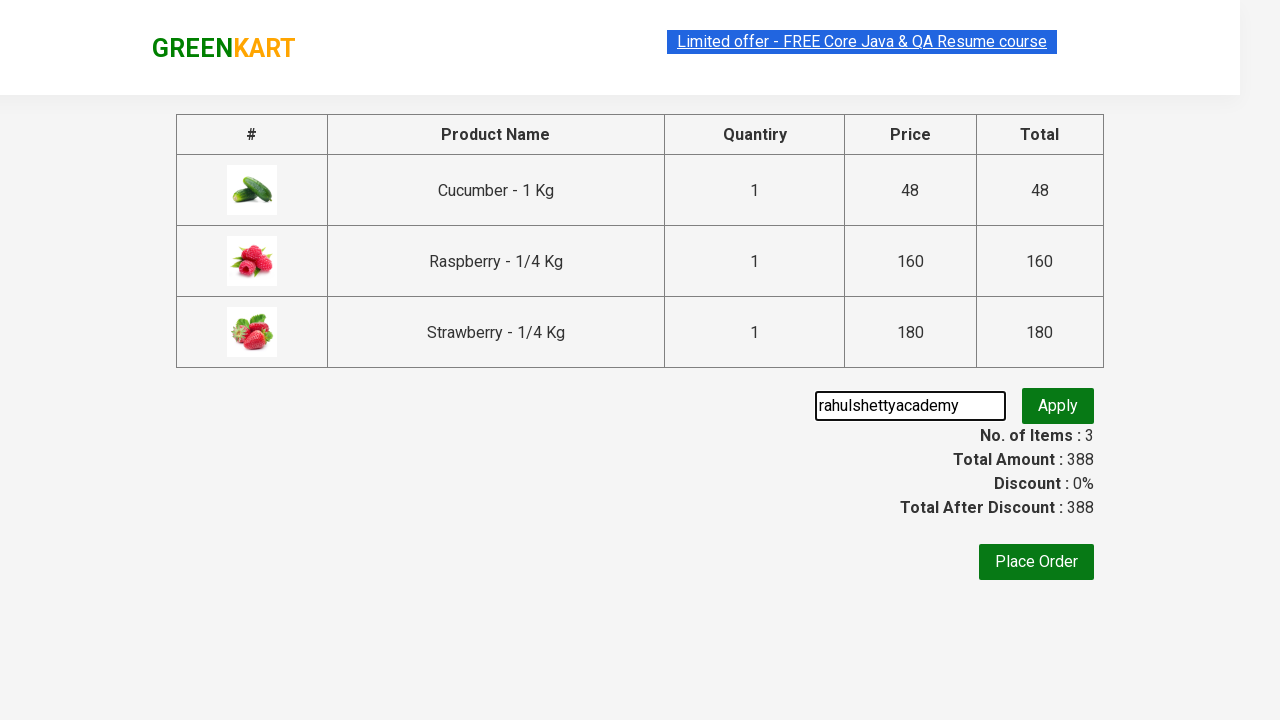

Clicked apply promo code button at (1058, 406) on .promoBtn
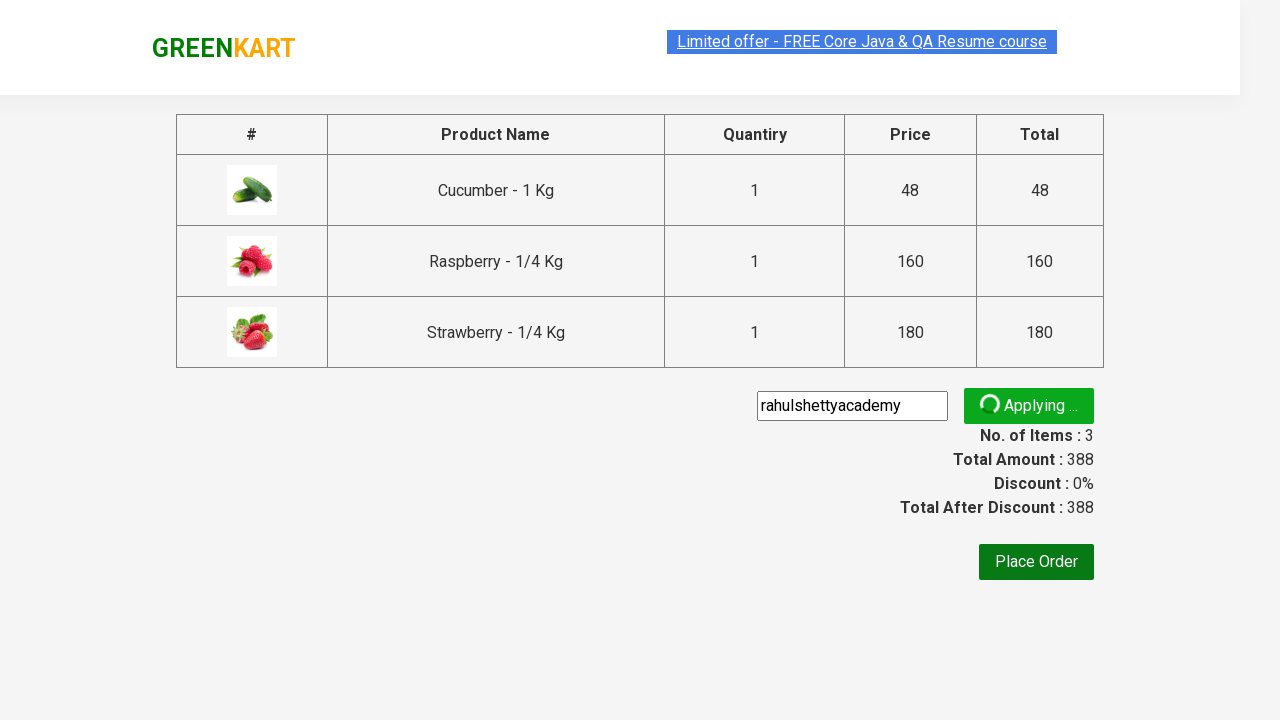

Promo code was successfully applied
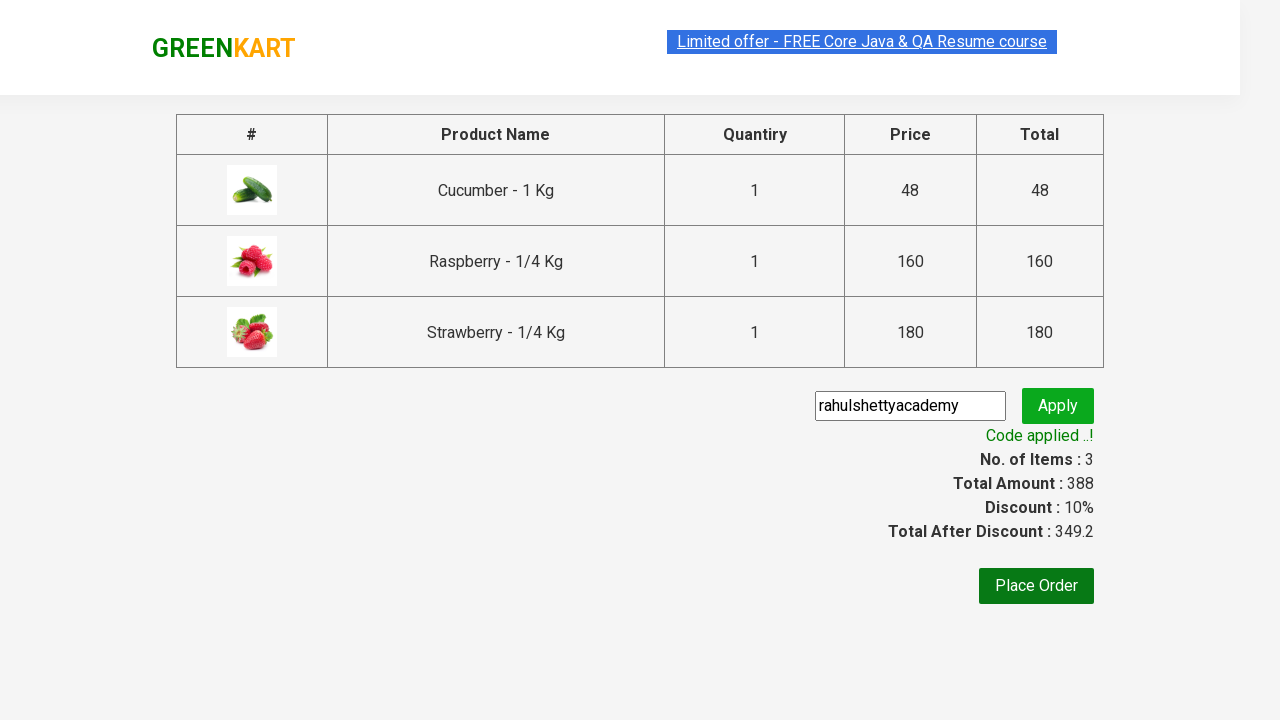

Verified discount was applied - new amount: 349.2, original: 388
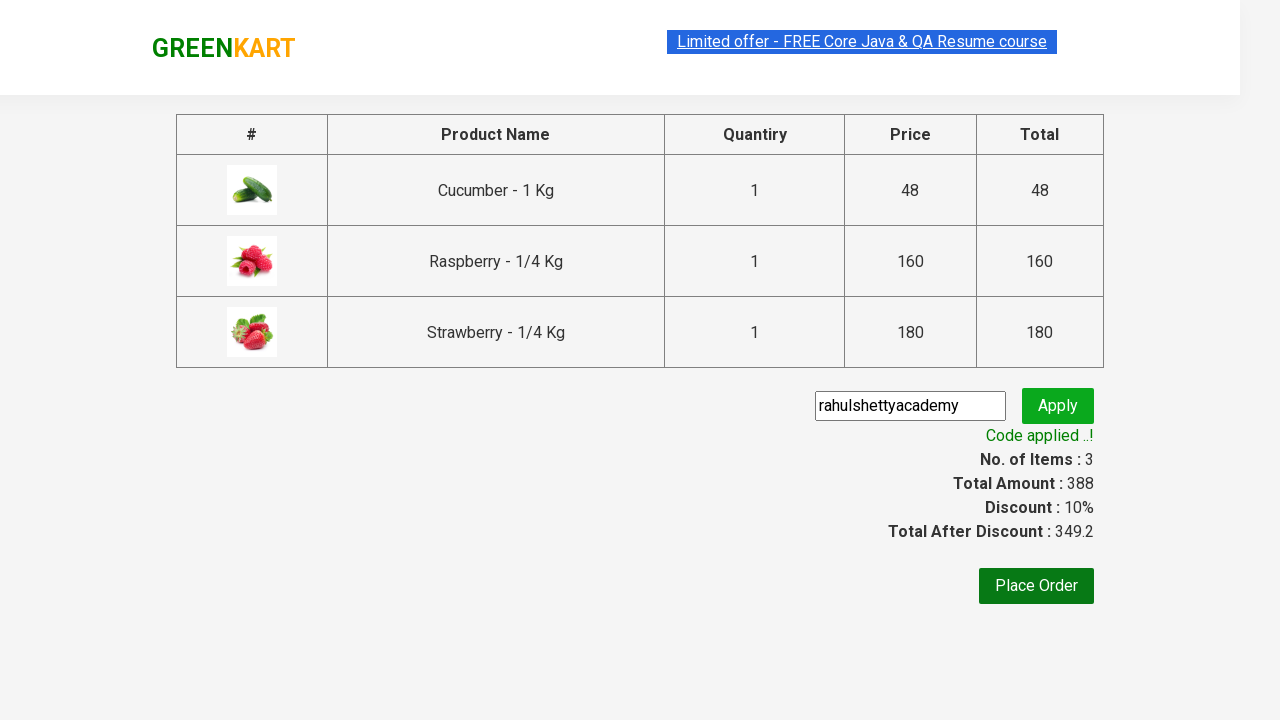

Captured promo info message: Code applied ..!
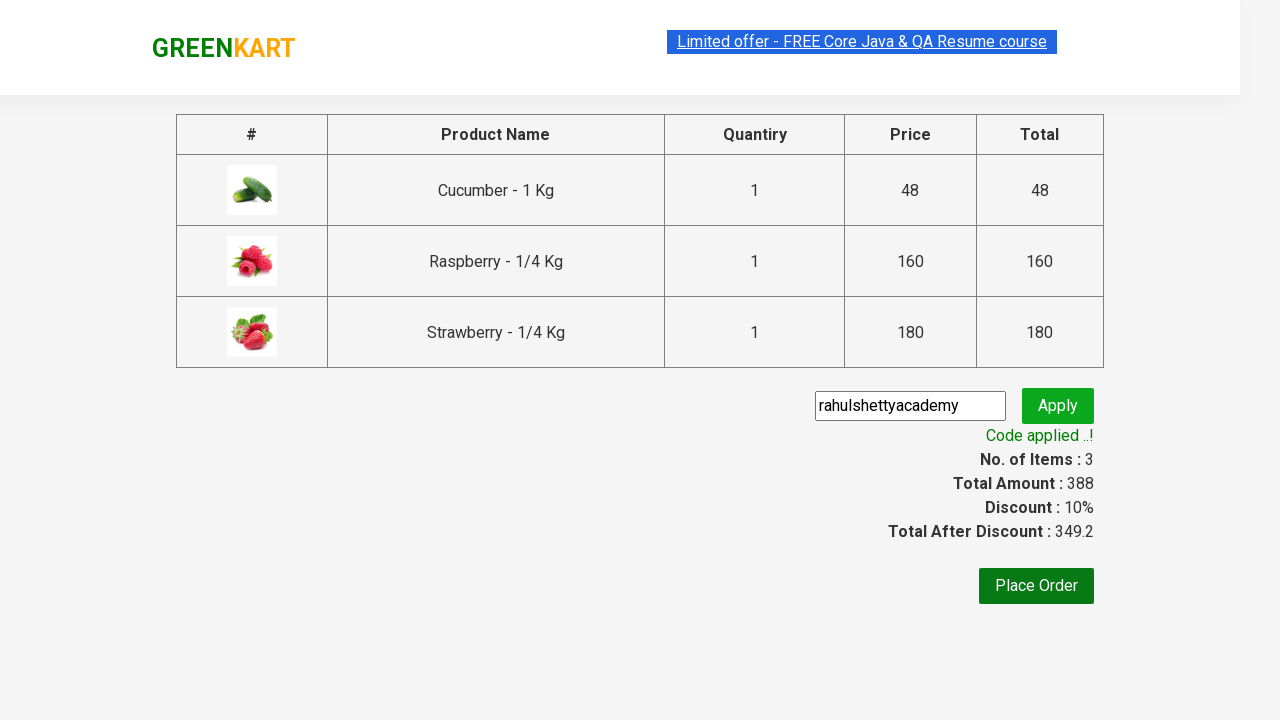

Calculated sum for item 1: 48, running total: 48
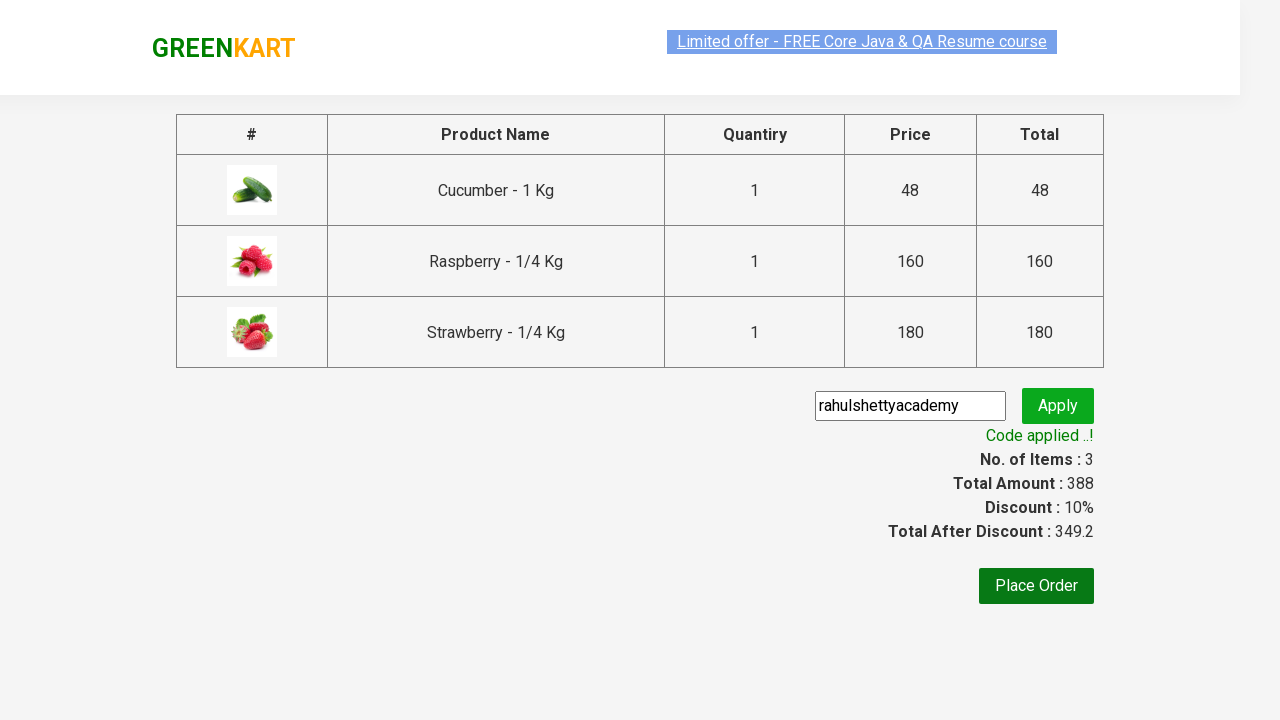

Calculated sum for item 2: 160, running total: 208
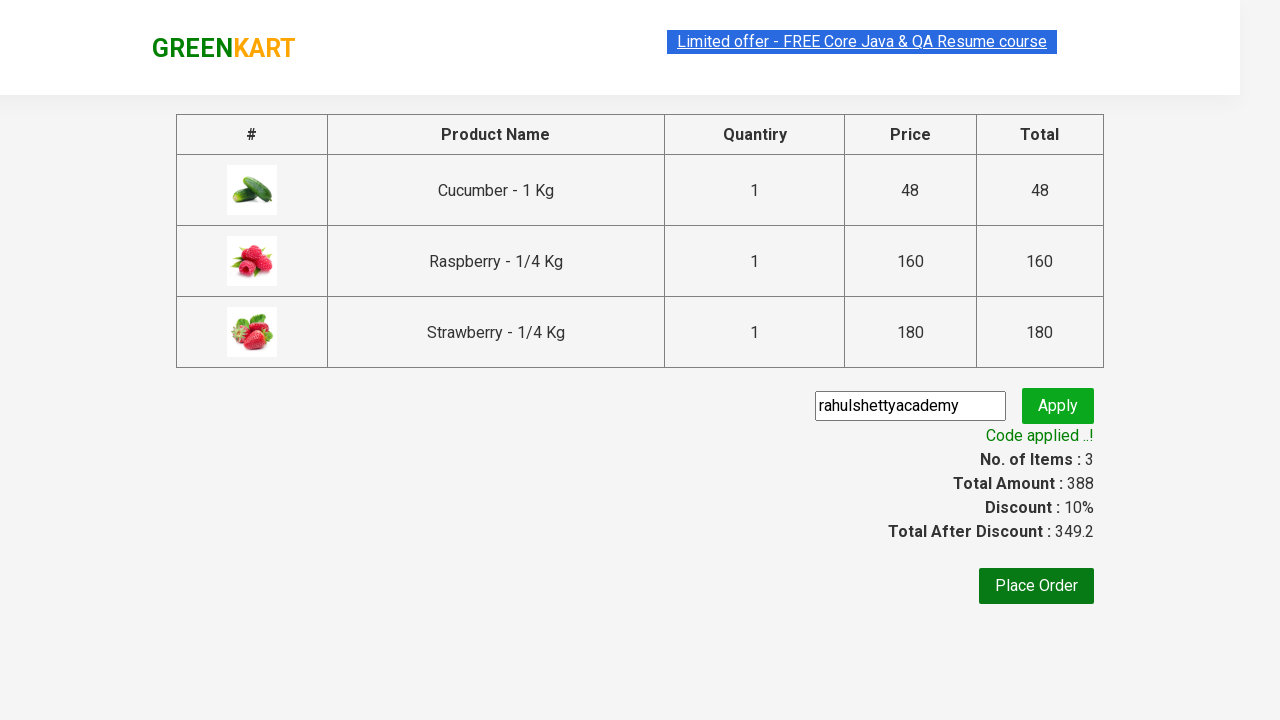

Calculated sum for item 3: 180, running total: 388
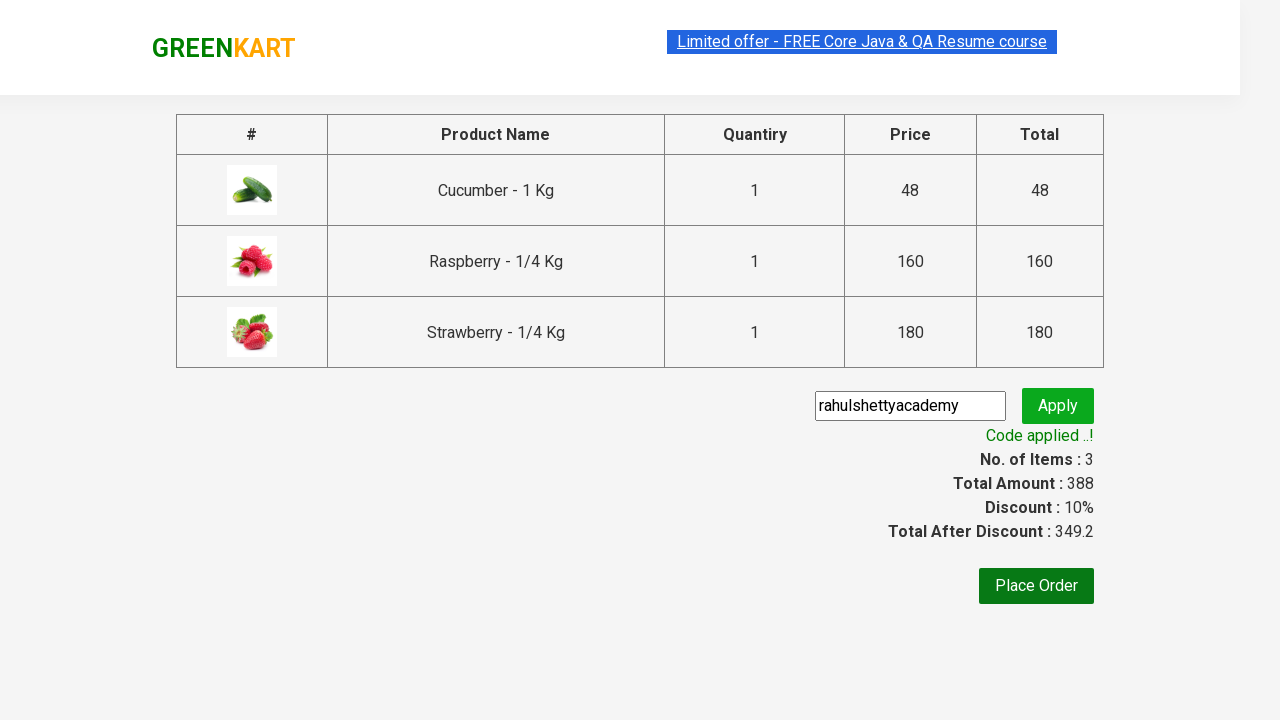

Verified total amount matches calculated sum: 388
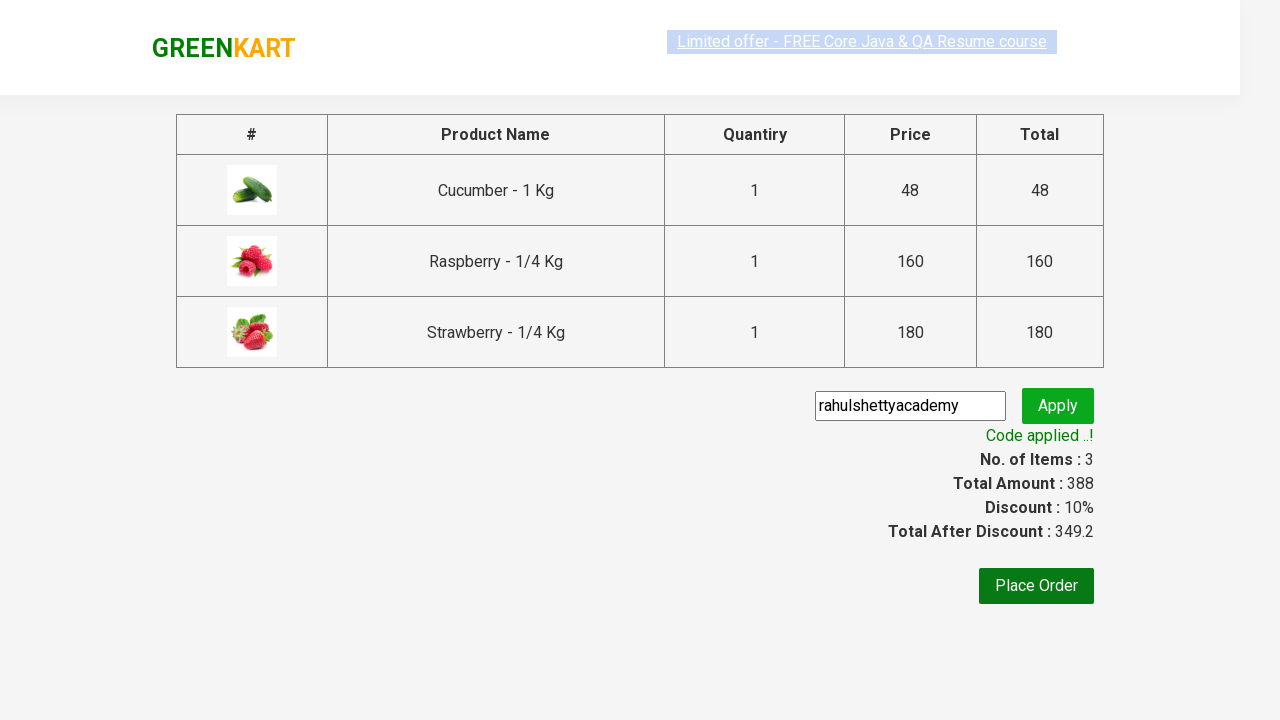

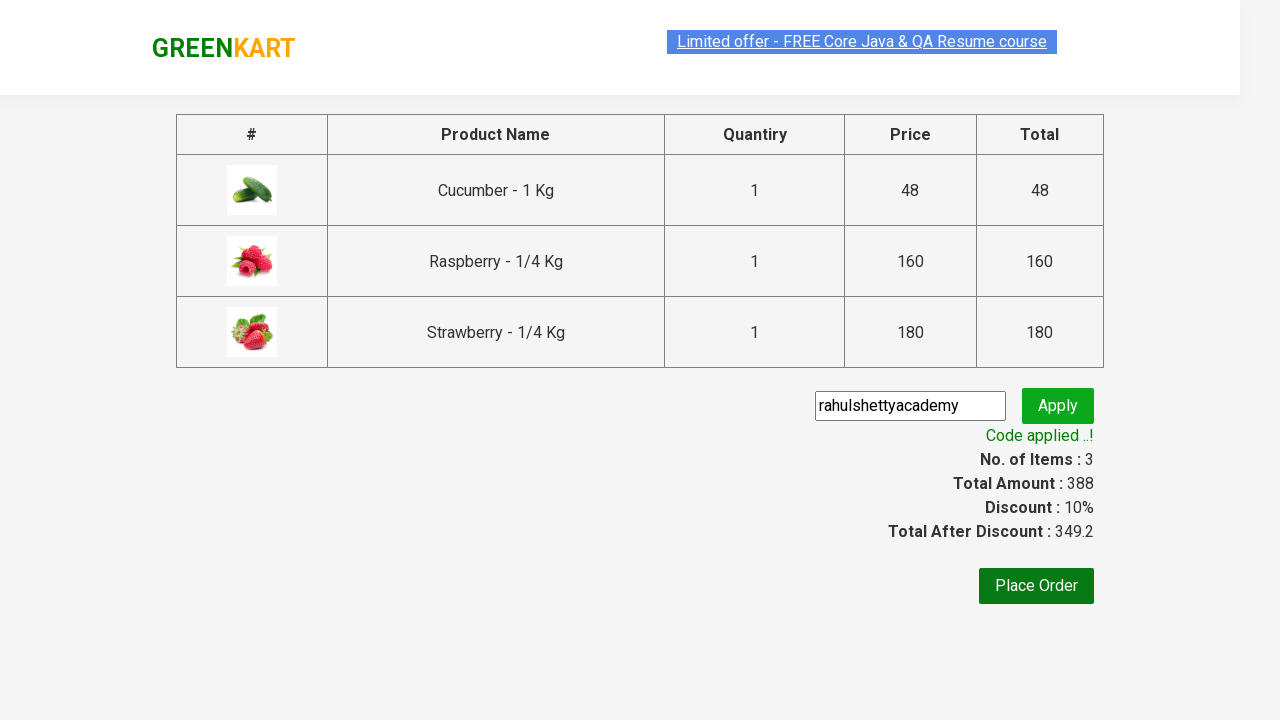